Tests navigation by clicking the "Get started" link and verifying the Installation heading is visible

Starting URL: https://playwright.dev

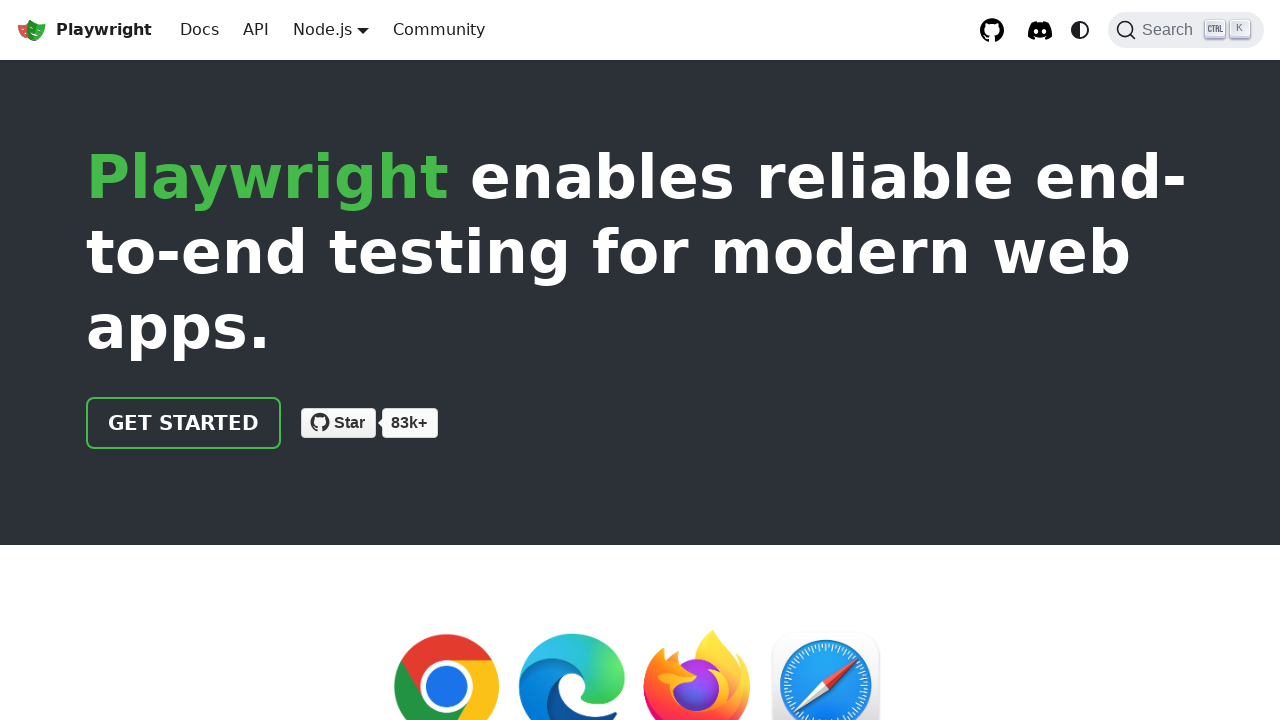

Clicked 'Get started' link at (184, 423) on internal:role=link[name="Get started"i]
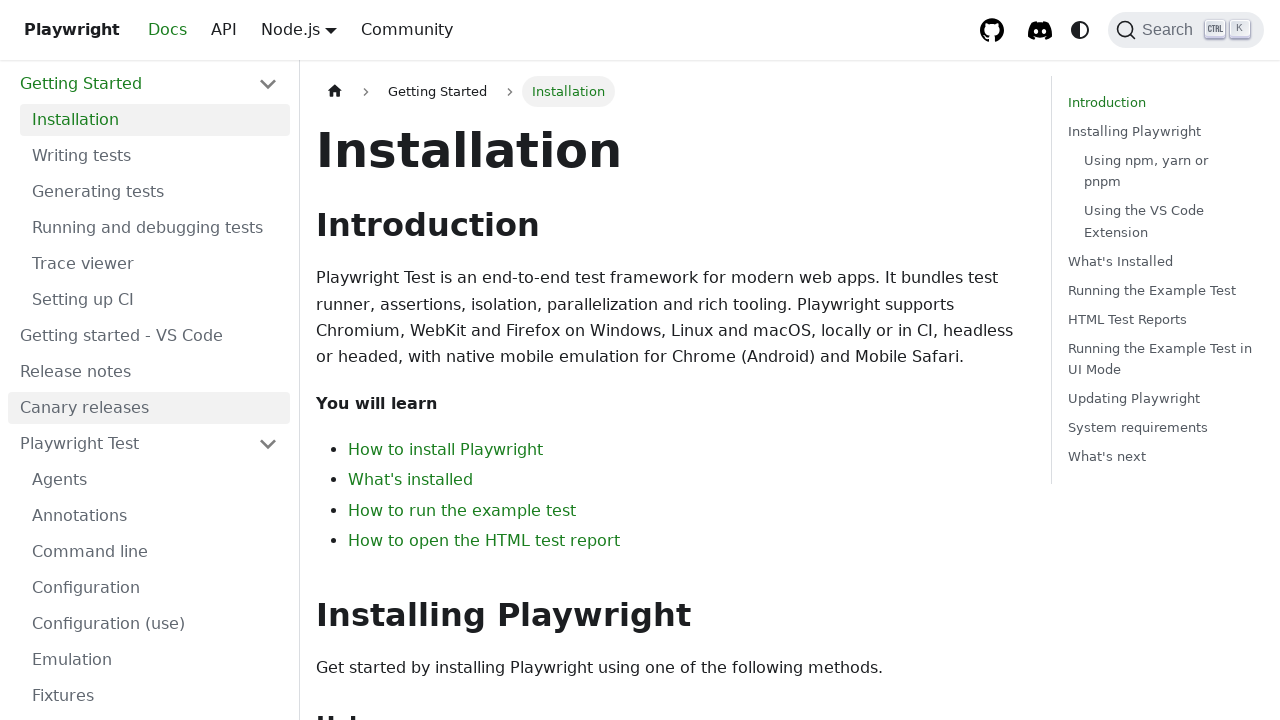

Installation heading is visible
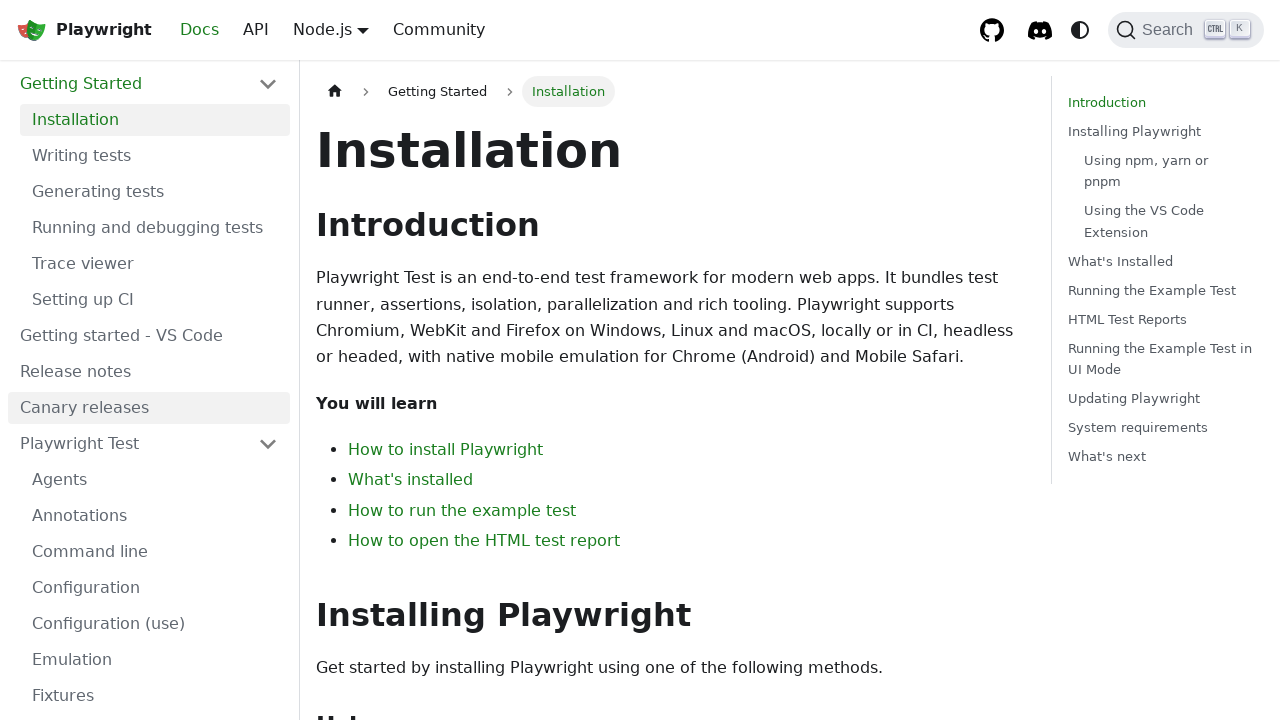

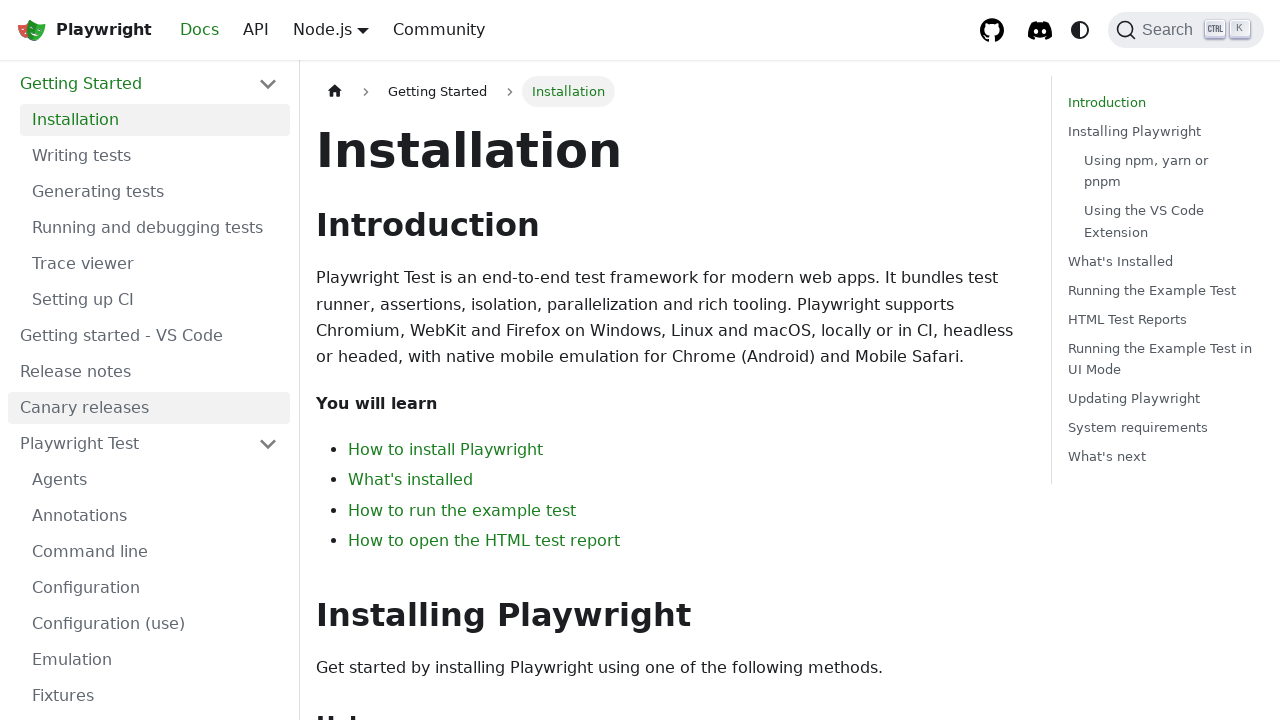